Fills four textbox elements on a demo form page - username, email, current address (multiline), and permanent address (multiline) - demonstrating how to interact with text input fields using Playwright.

Starting URL: https://demoqa.com/text-box

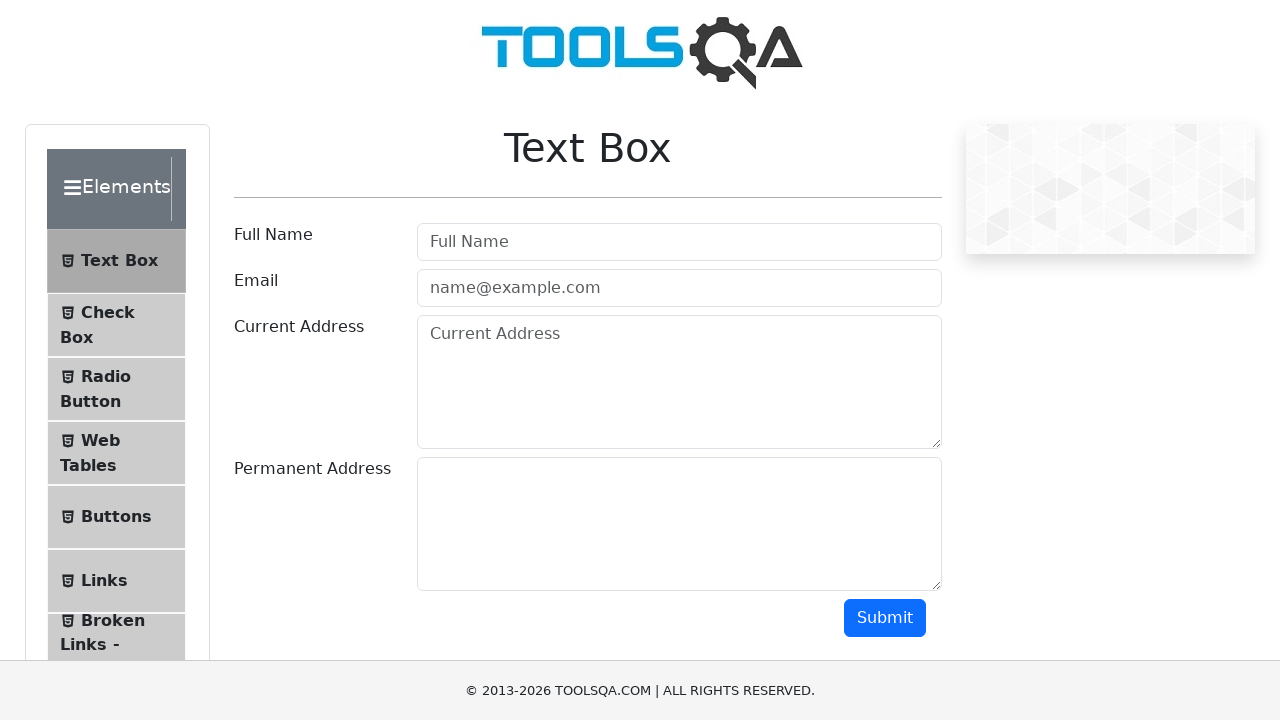

Filled username textbox with 'Your Name' on #userName
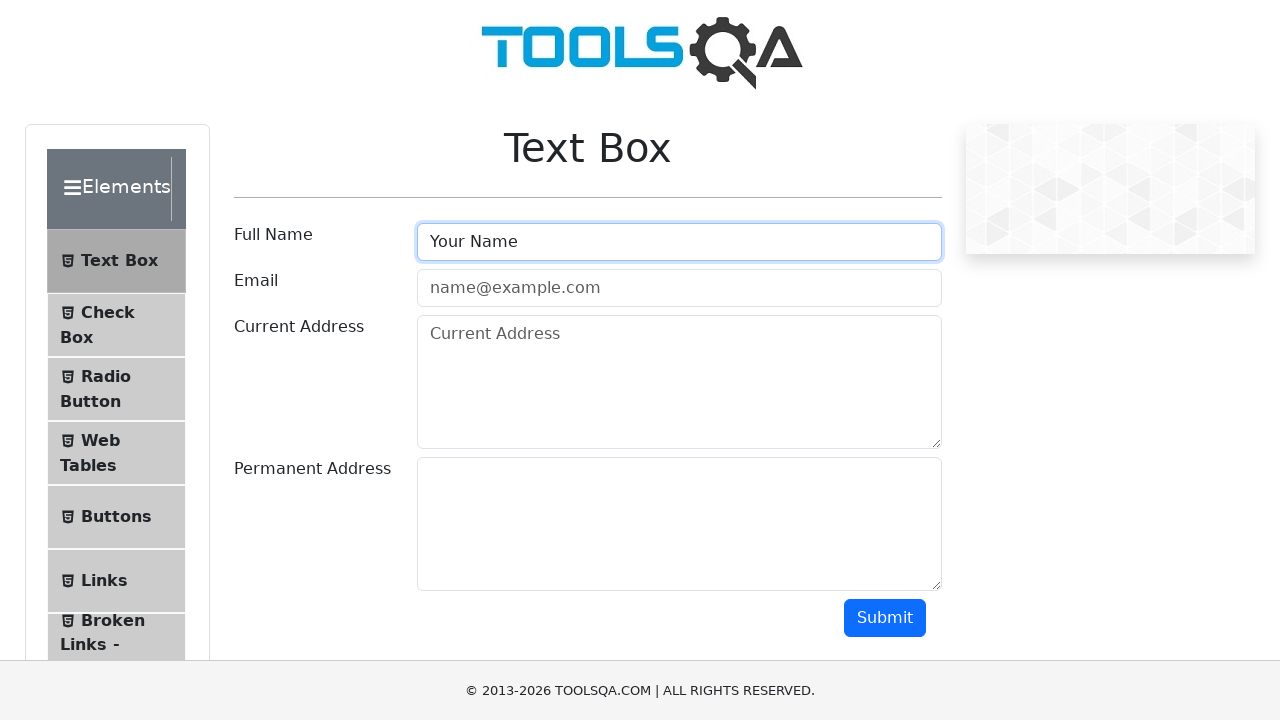

Filled email textbox with 'your.name@yourdomain.com' on #userEmail
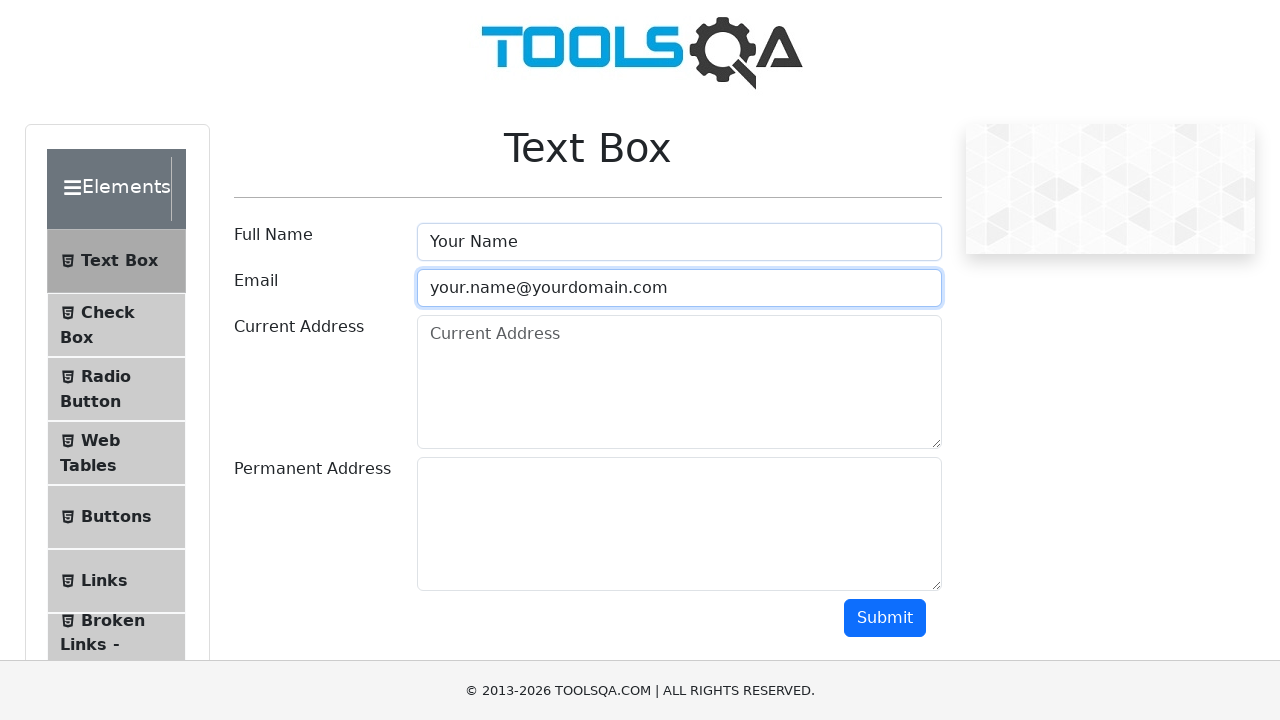

Filled current address textbox with multiline address on #currentAddress
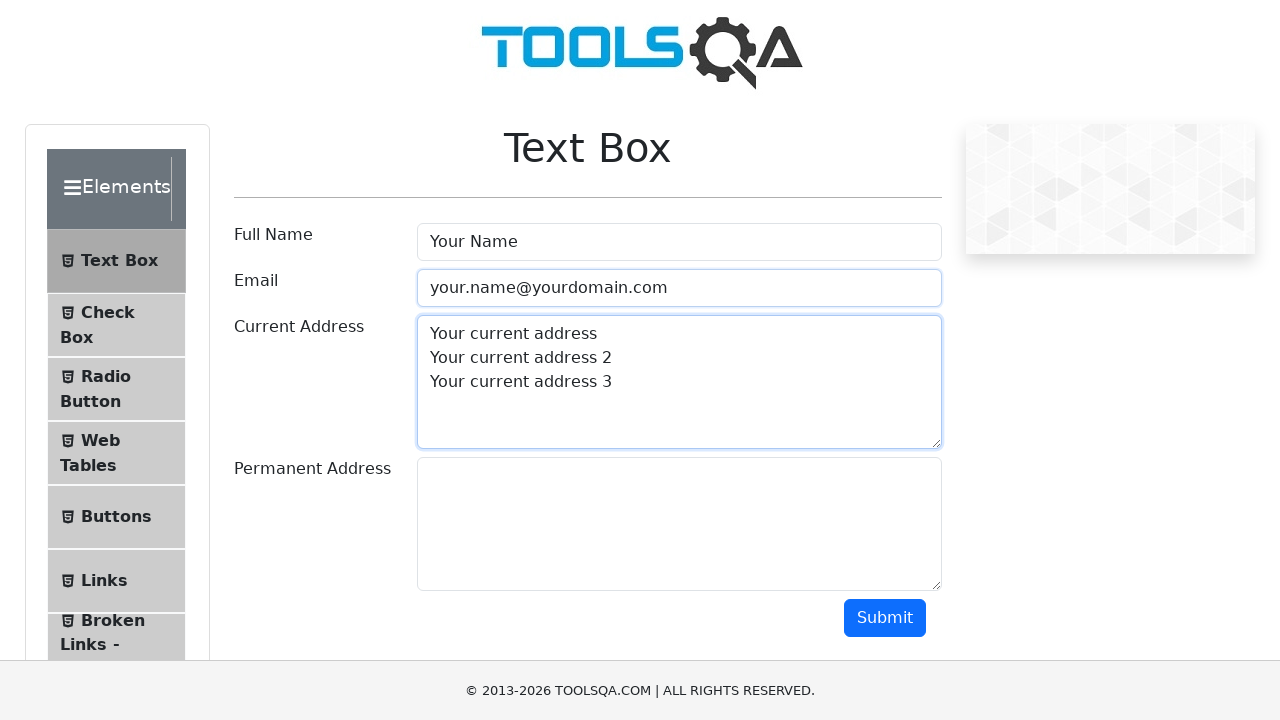

Filled permanent address textbox with multiline address on #permanentAddress
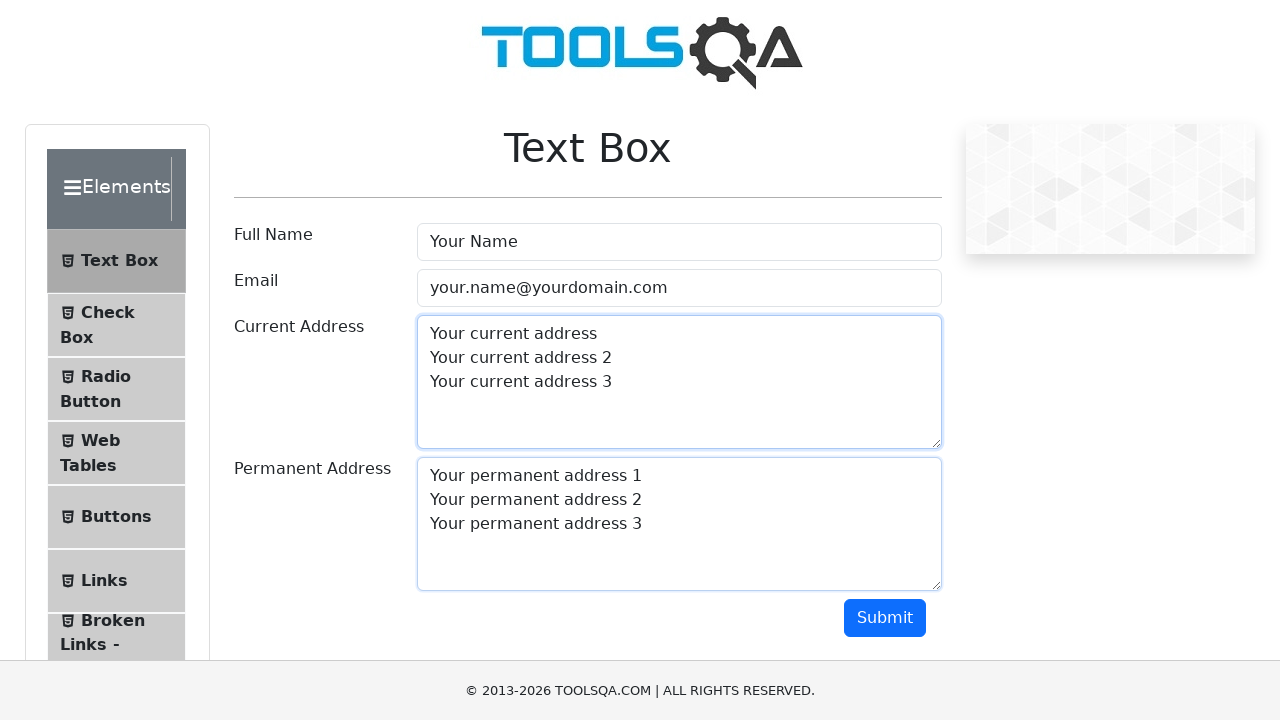

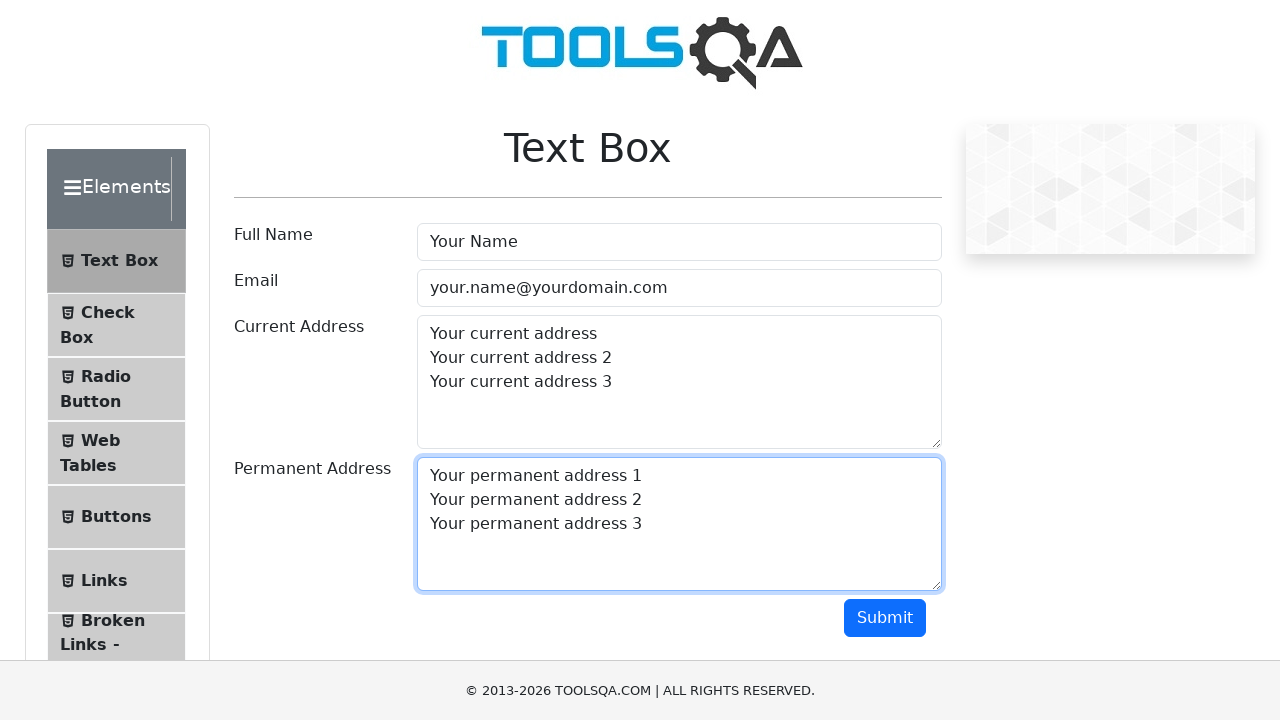